Tests dynamic controls by clicking Remove button, verifying "It's gone!" message, clicking Add button, and verifying "It's back!" message

Starting URL: https://the-internet.herokuapp.com/dynamic_controls

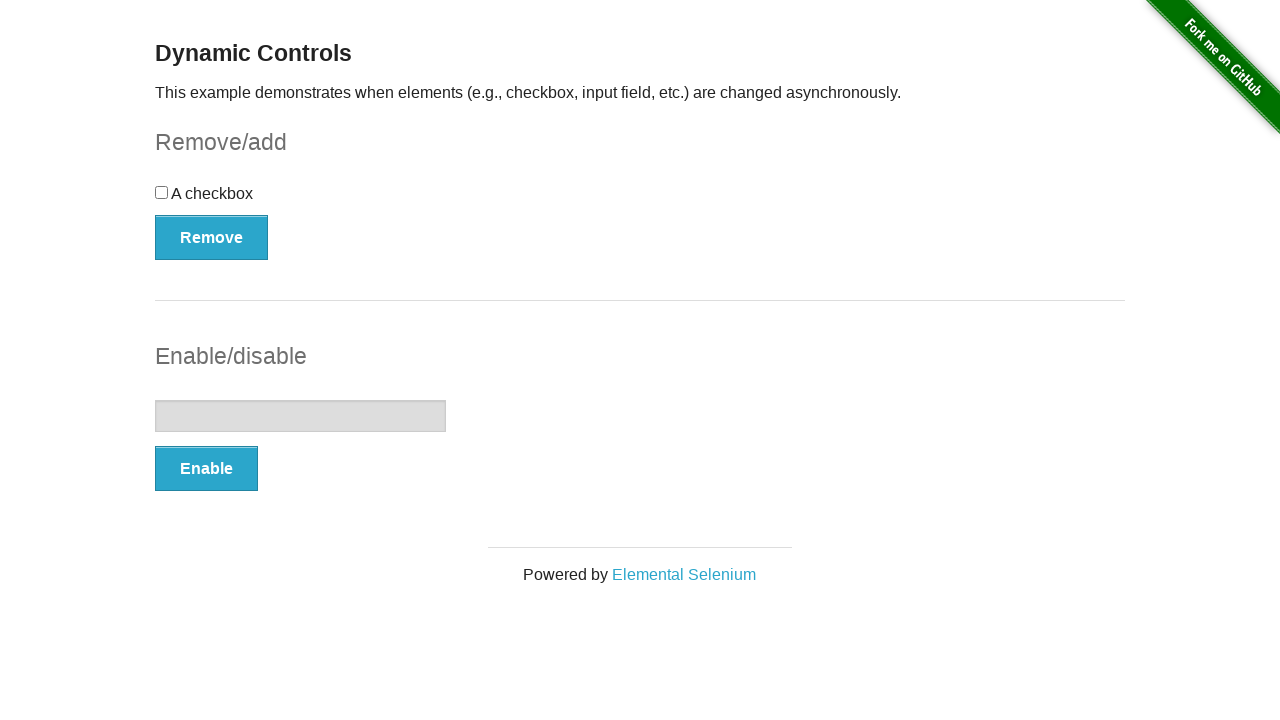

Navigated to dynamic controls page
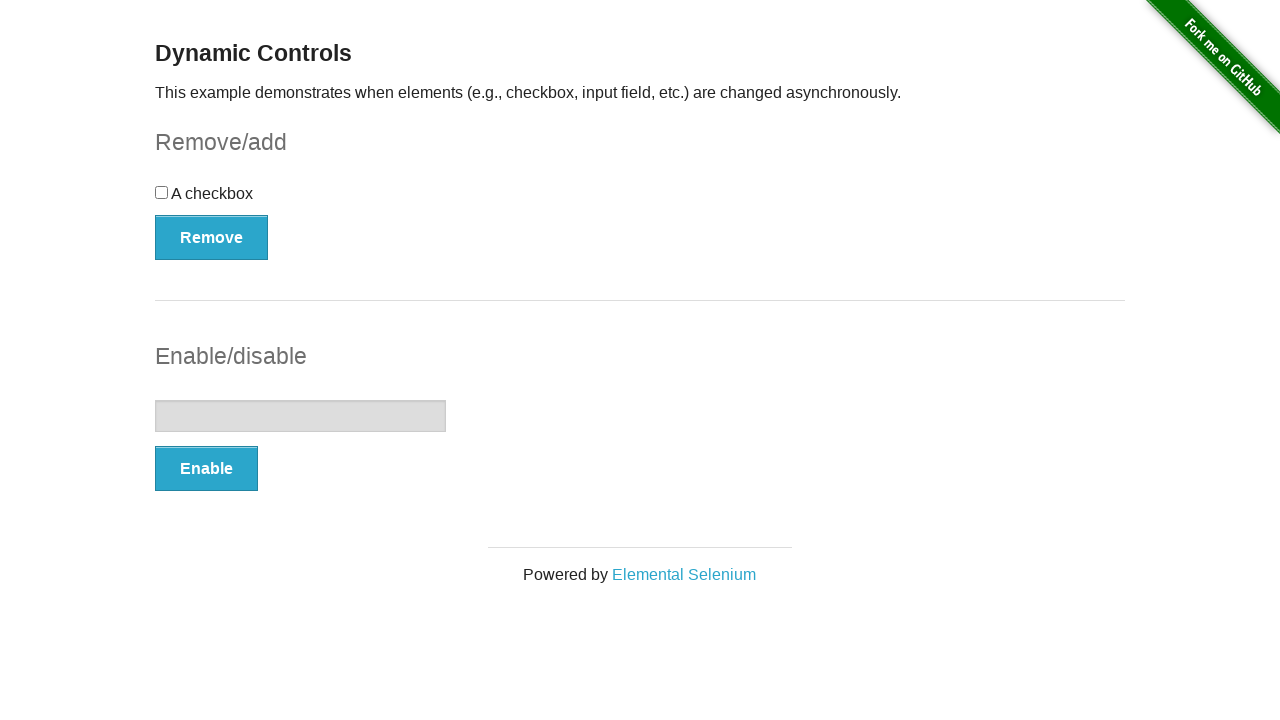

Clicked Remove button at (212, 237) on xpath=//*[text()='Remove']
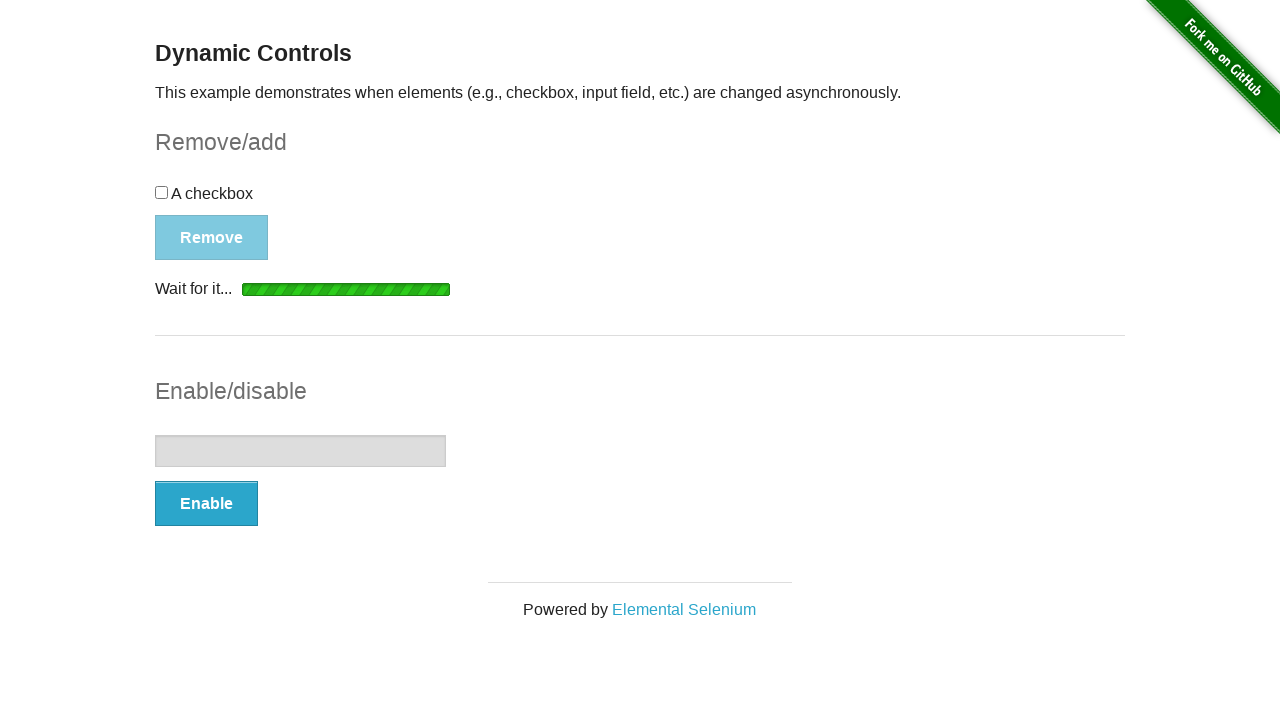

Verified 'It's gone!' message is displayed
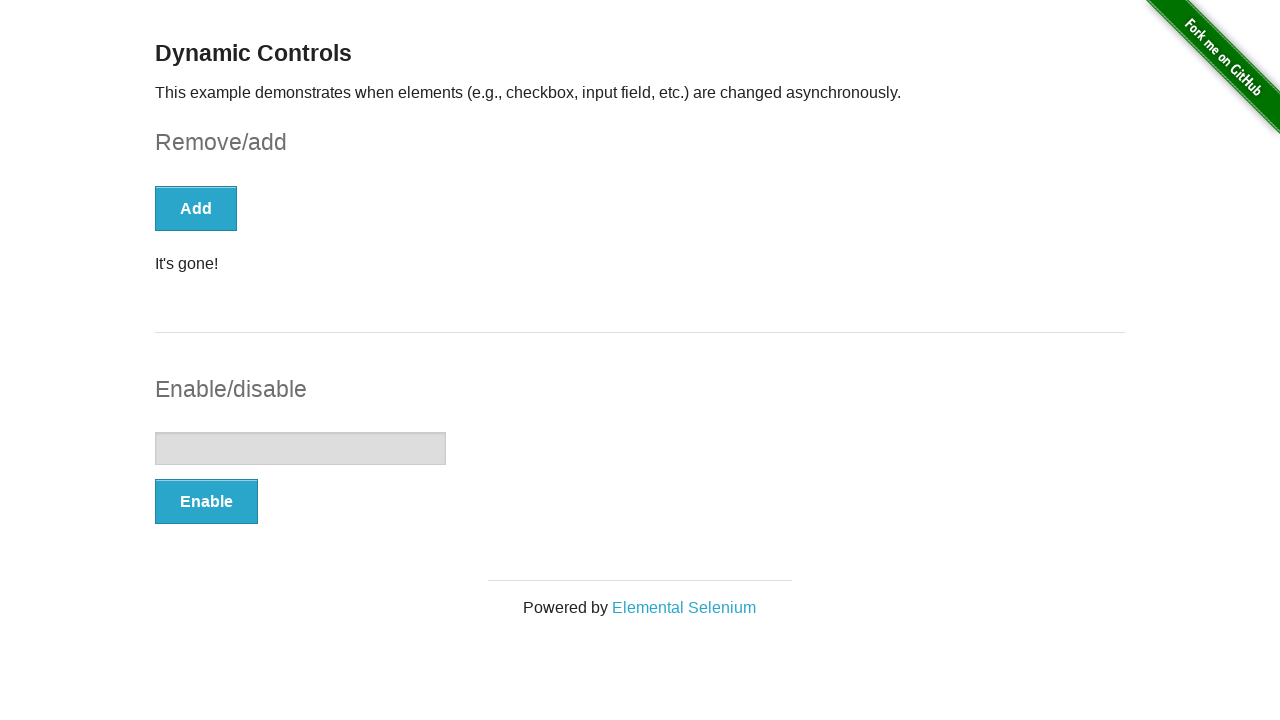

Clicked Add button at (196, 208) on xpath=//*[@type='button'][1]
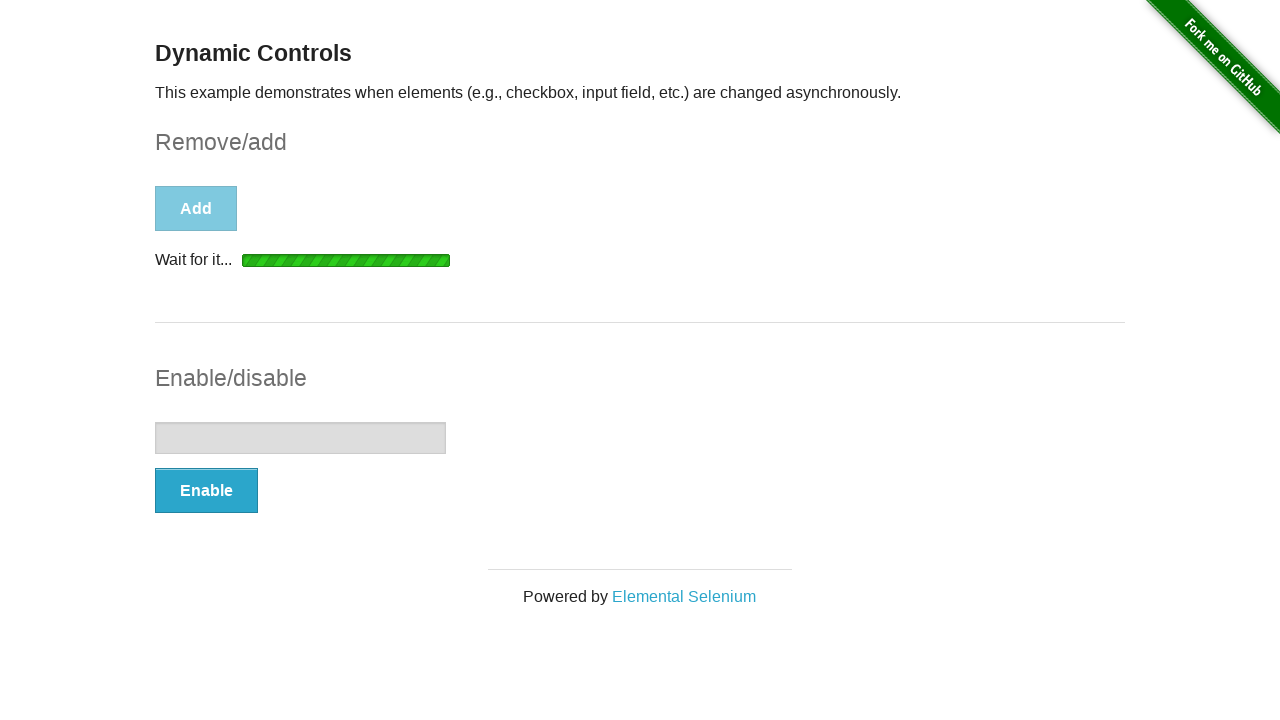

Verified 'It's back!' message is displayed
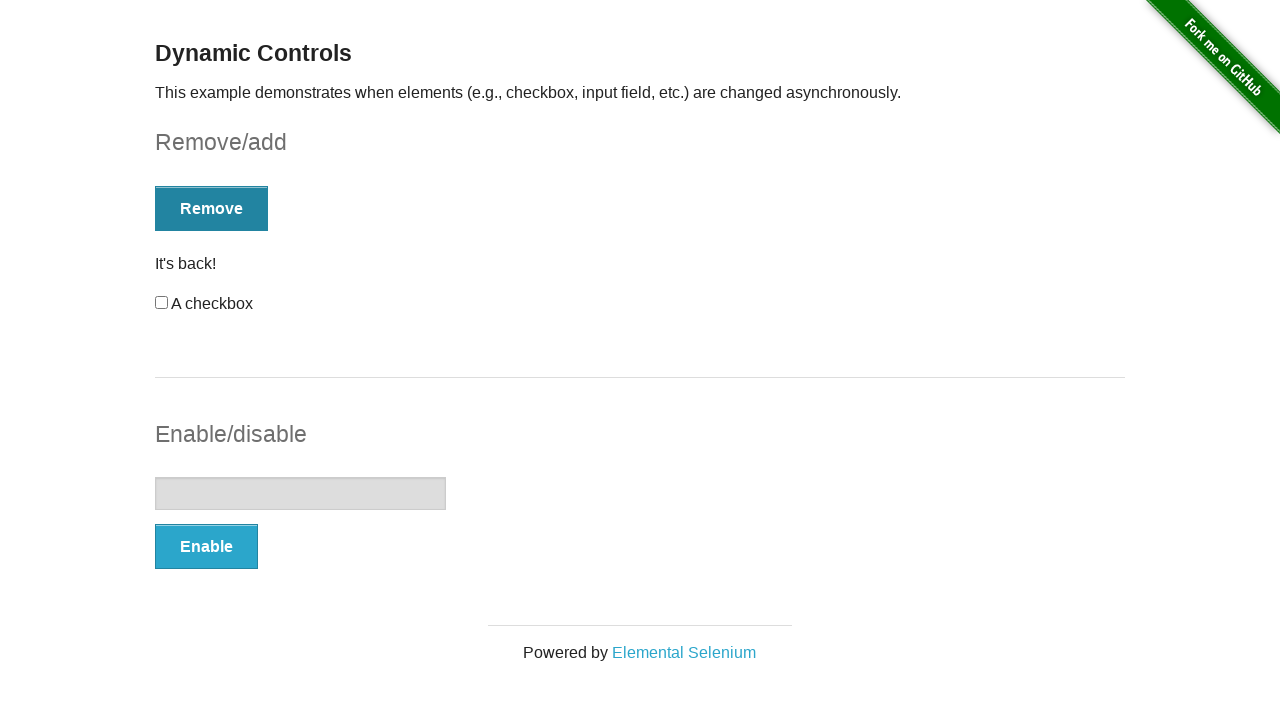

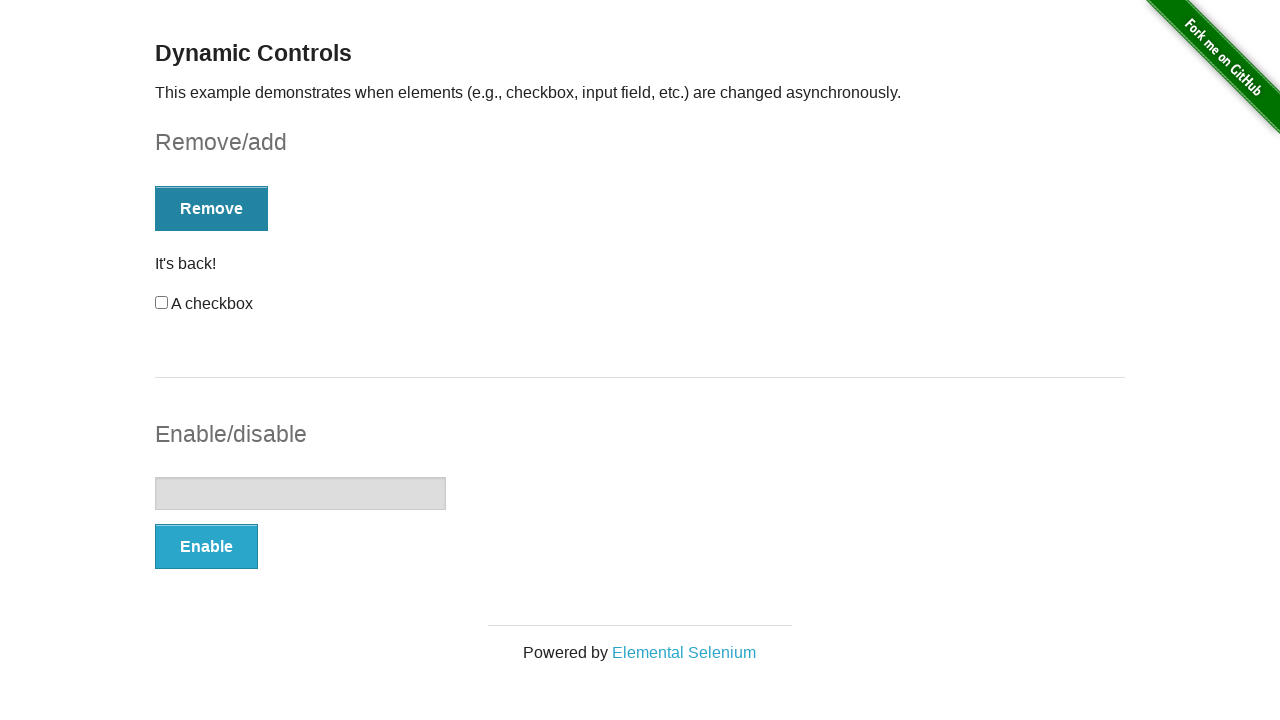